Navigates to ZeroBank login page and verifies that the header text "Log in to ZeroBank" is displayed correctly.

Starting URL: http://zero.webappsecurity.com/login.html

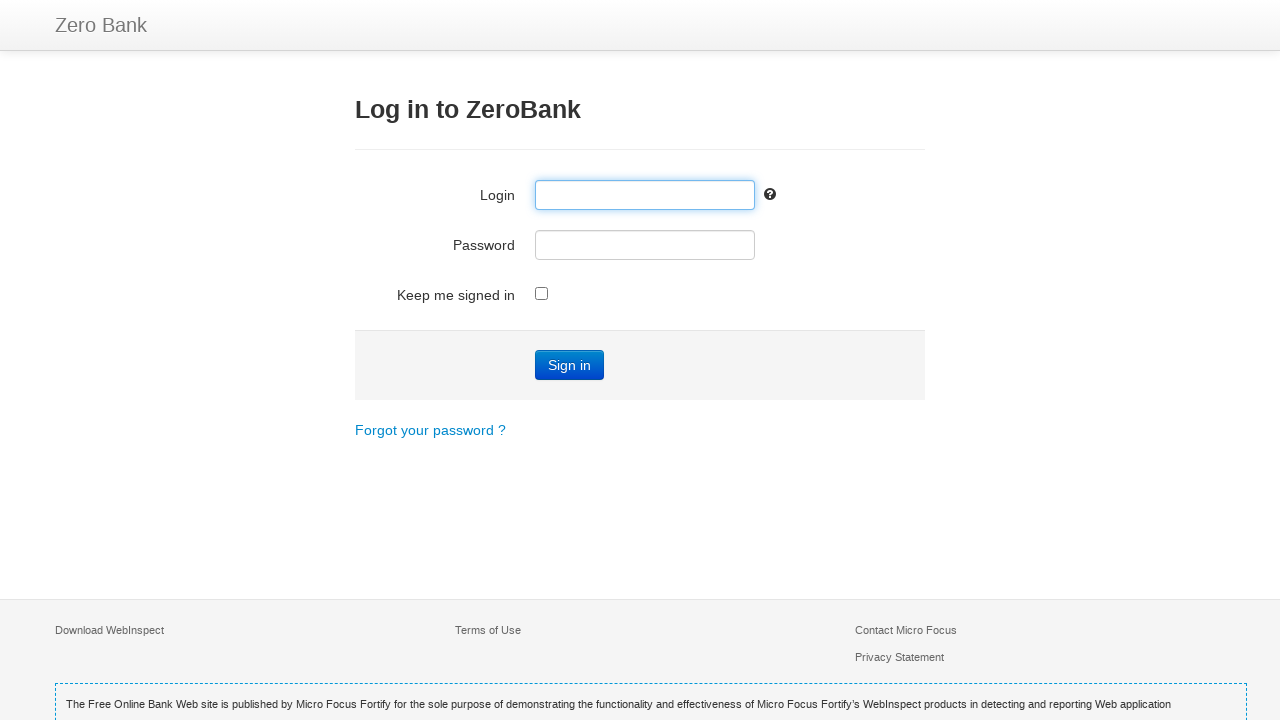

Navigated to ZeroBank login page
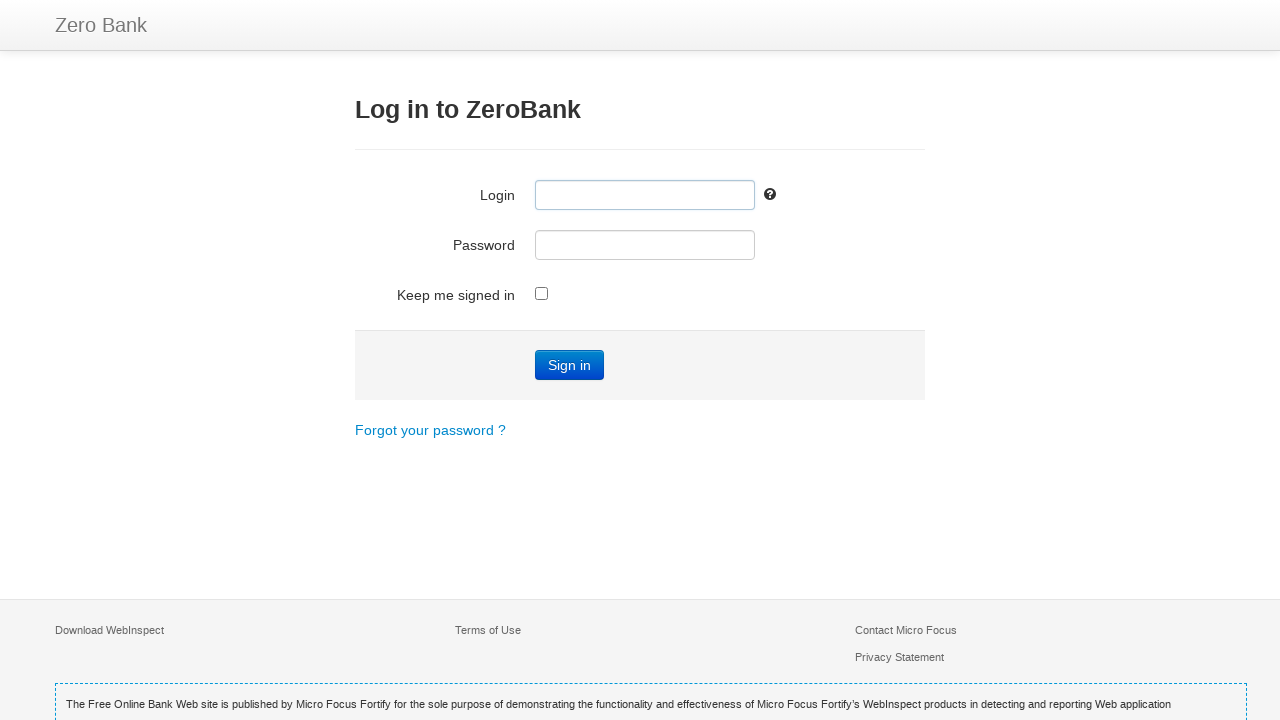

H3 header element became visible
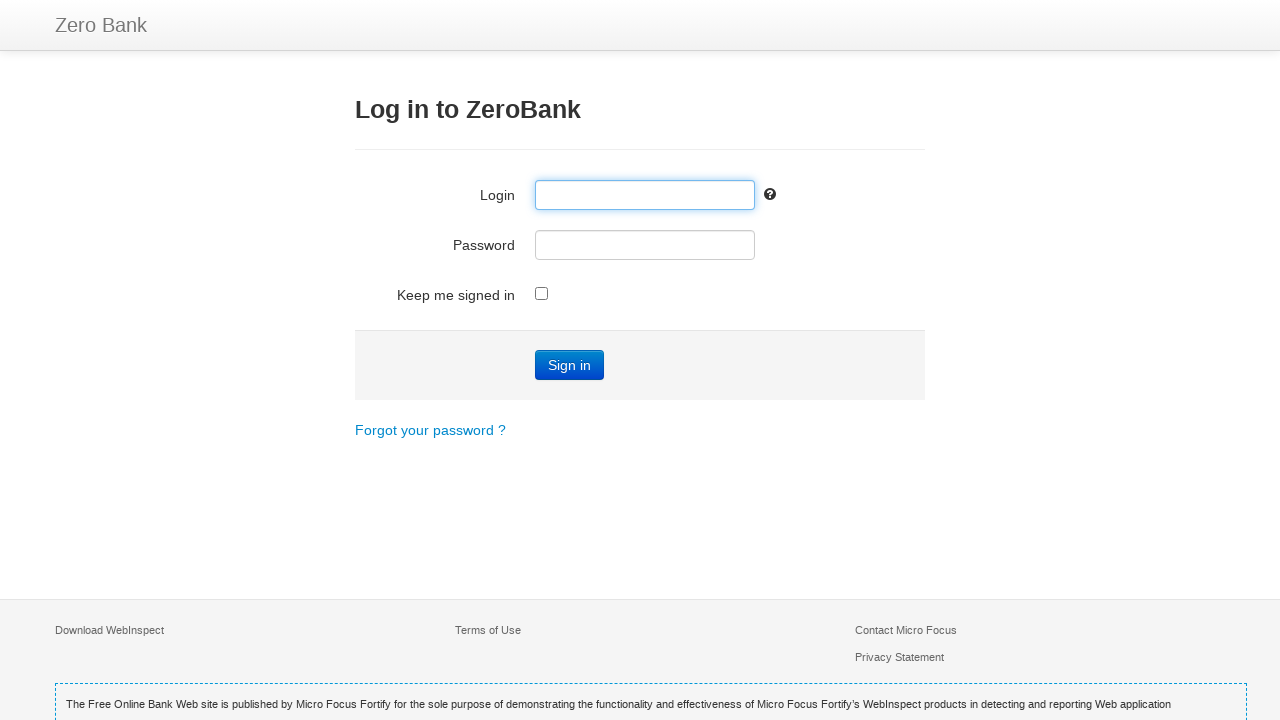

Retrieved header text content
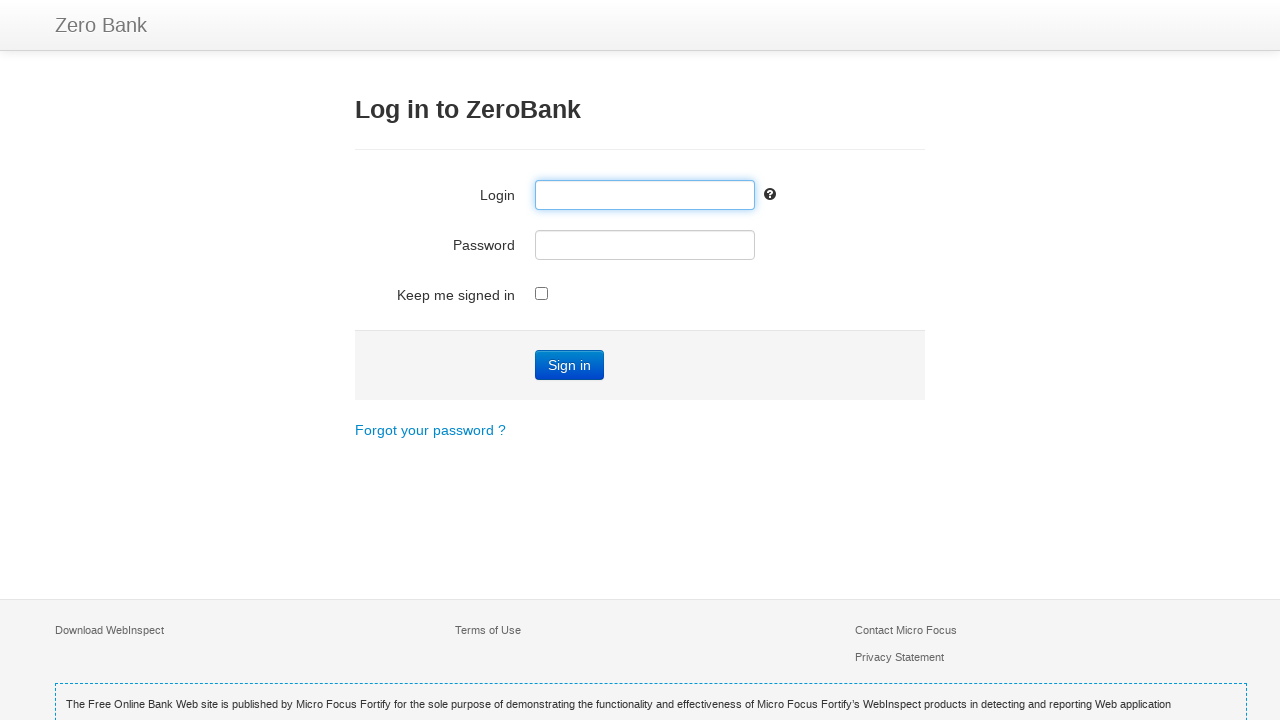

Verified header text matches expected value 'Log in to ZeroBank'
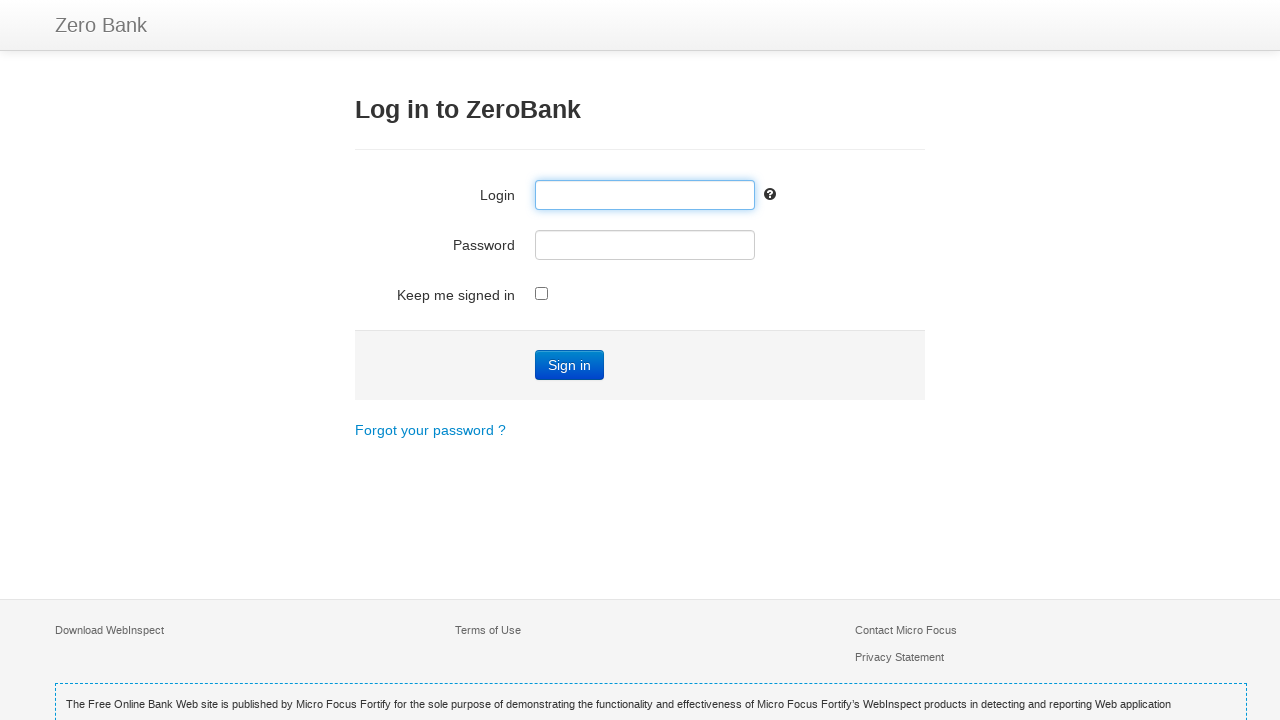

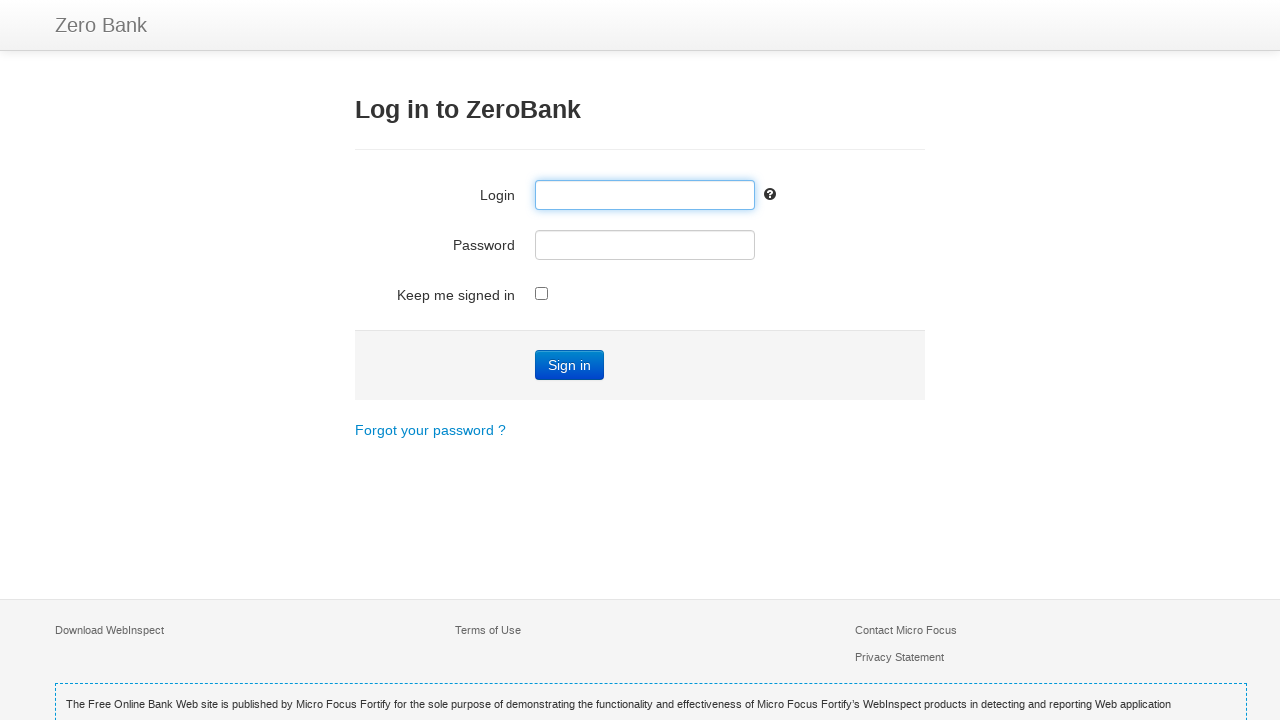